Tests login error handling by attempting to login with invalid credentials and verifying the error message is displayed

Starting URL: https://www.saucedemo.com/

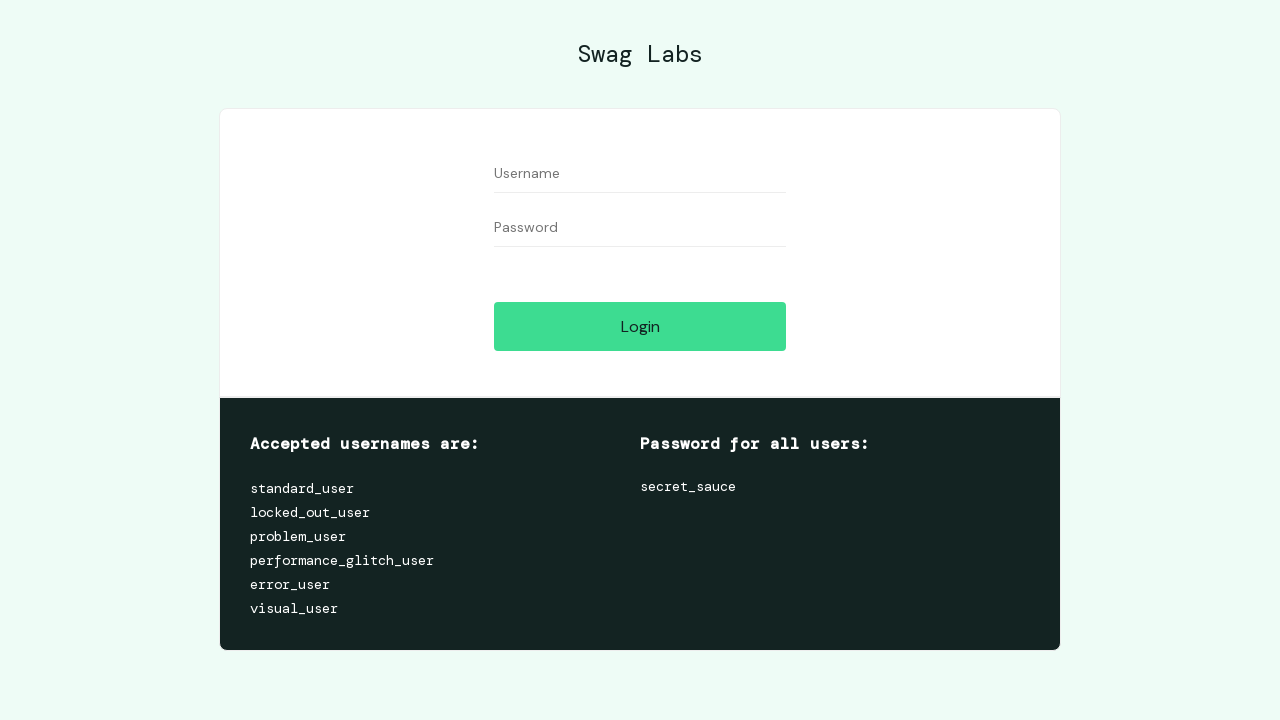

Filled username field with invalid username 'wrong-user' on #user-name
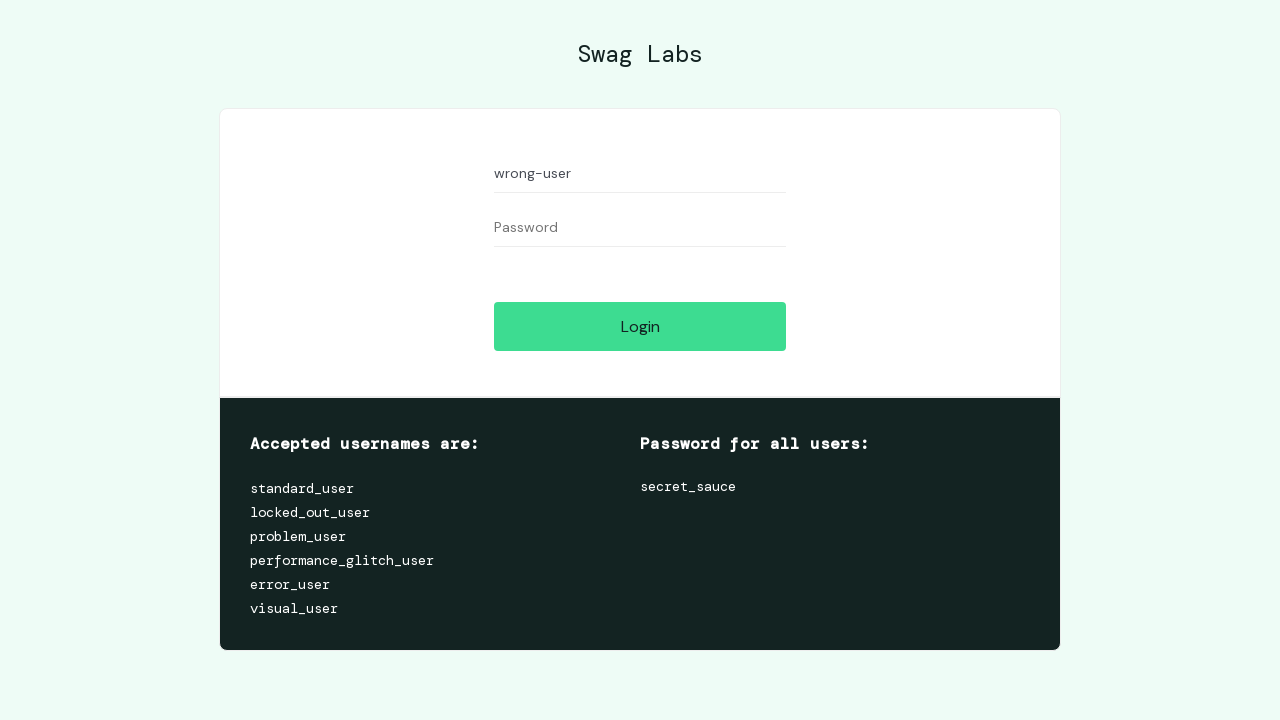

Filled password field with invalid password 'wrongPassword' on #password
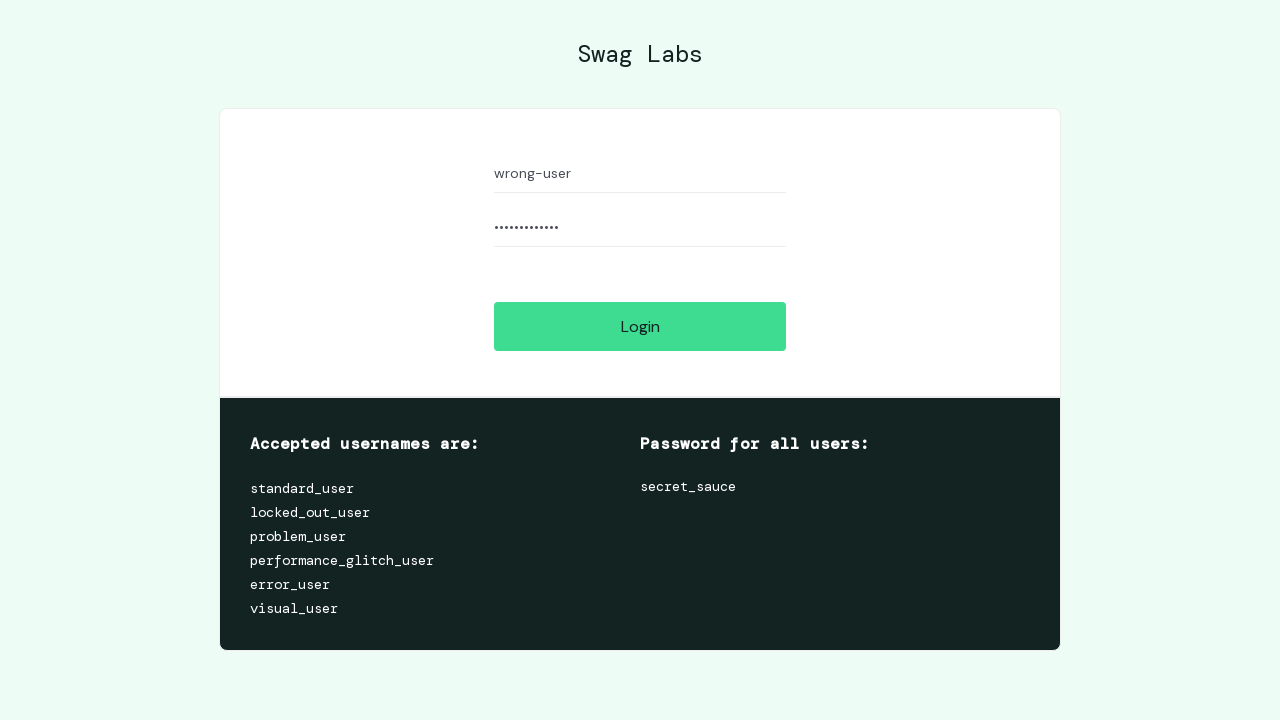

Clicked login button to attempt authentication at (640, 326) on [name='login-button']
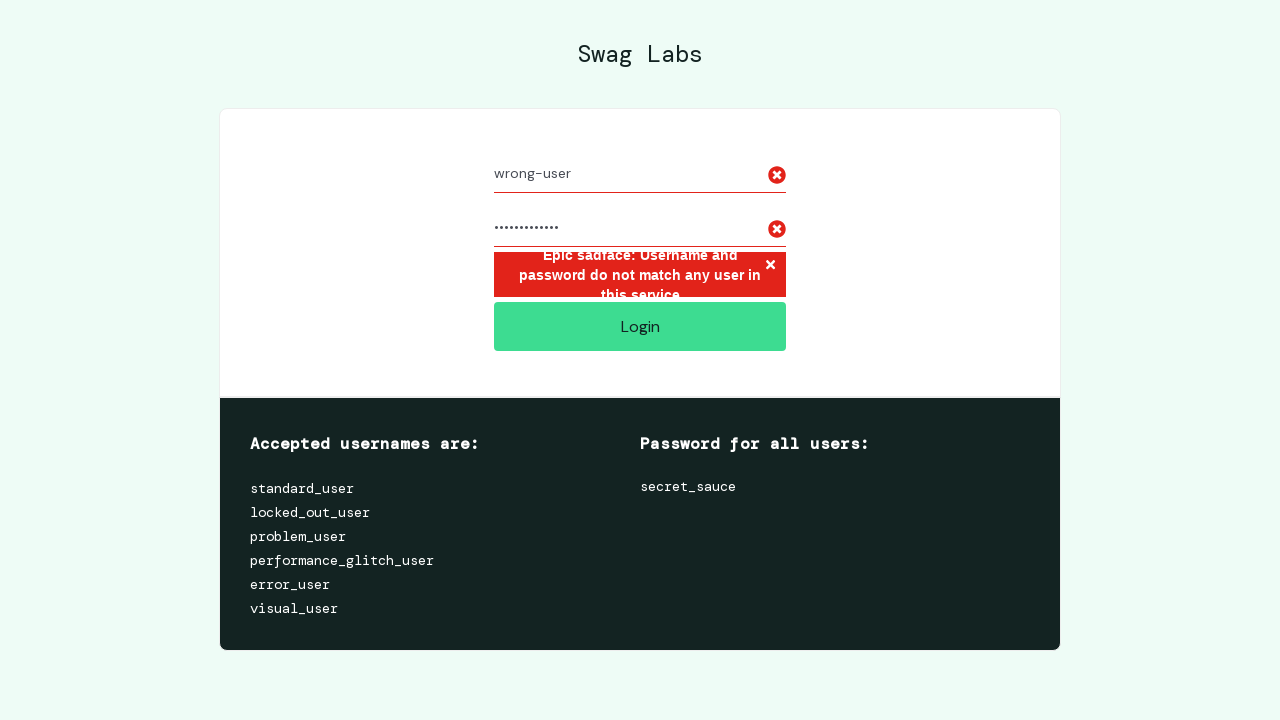

Error message container appeared, confirming login error was displayed
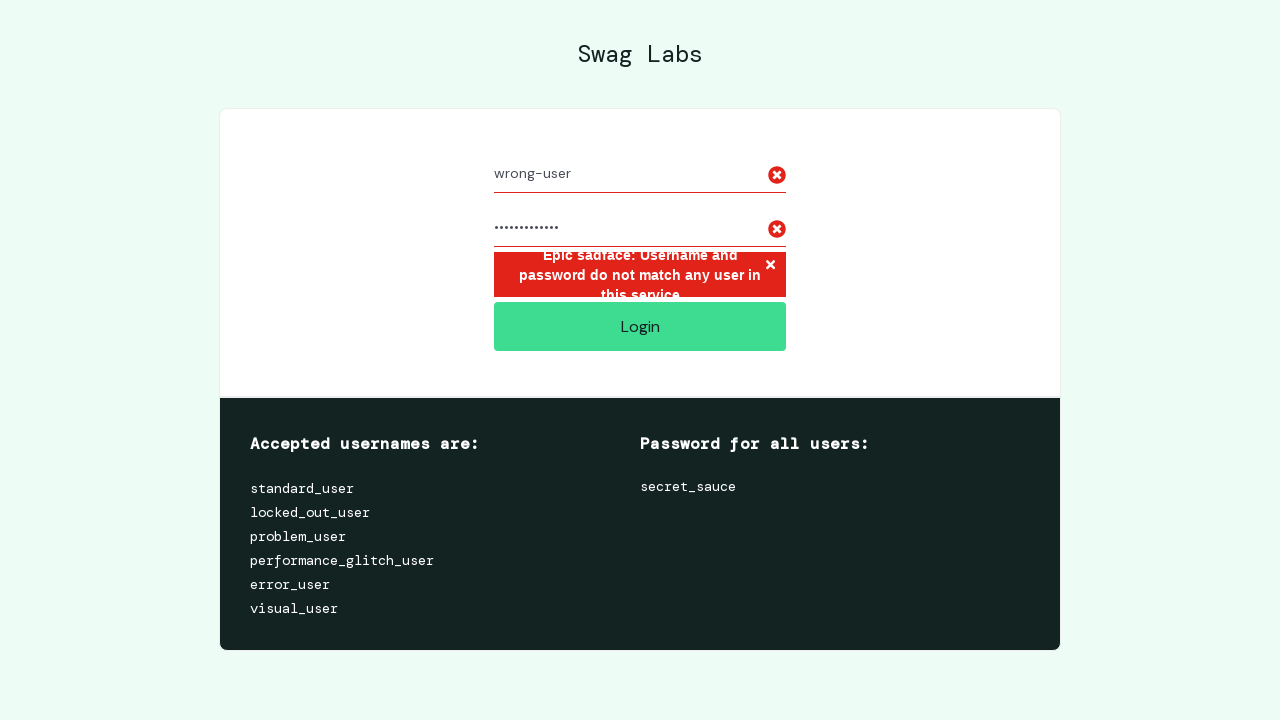

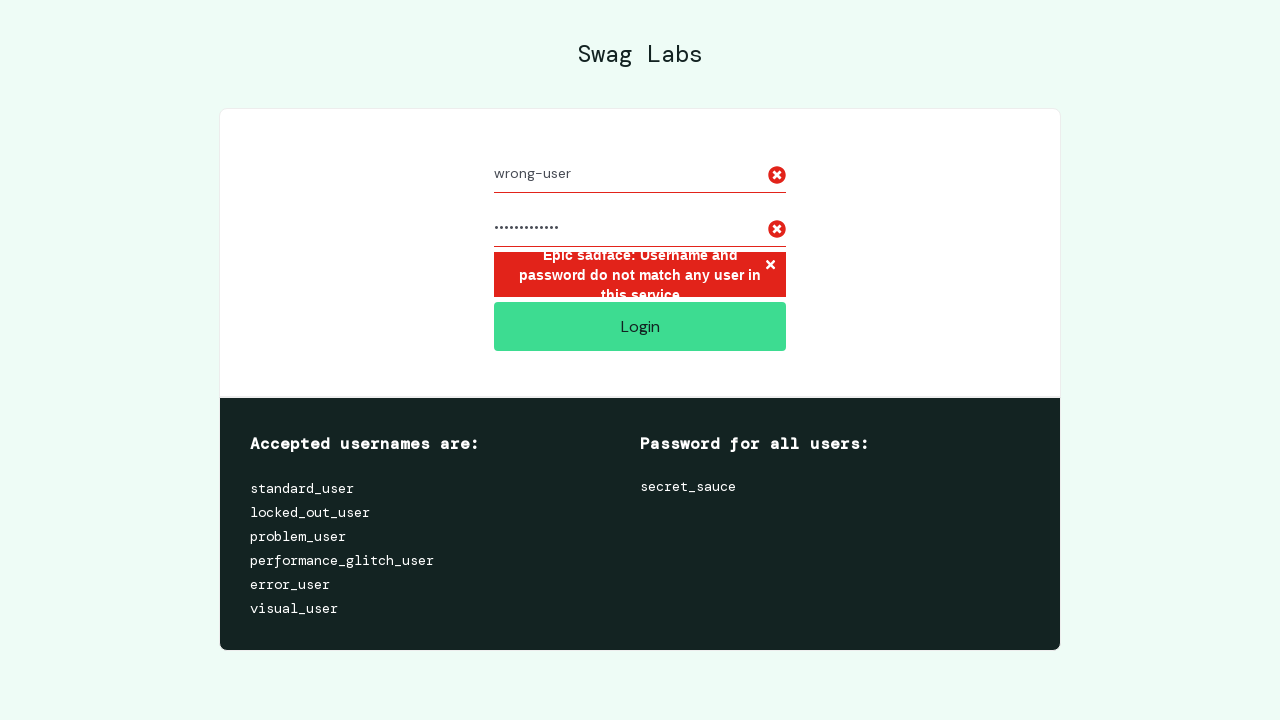